Tests the Buttons functionality on DemoQA by performing double click, right click, and single click actions

Starting URL: https://demoqa.com

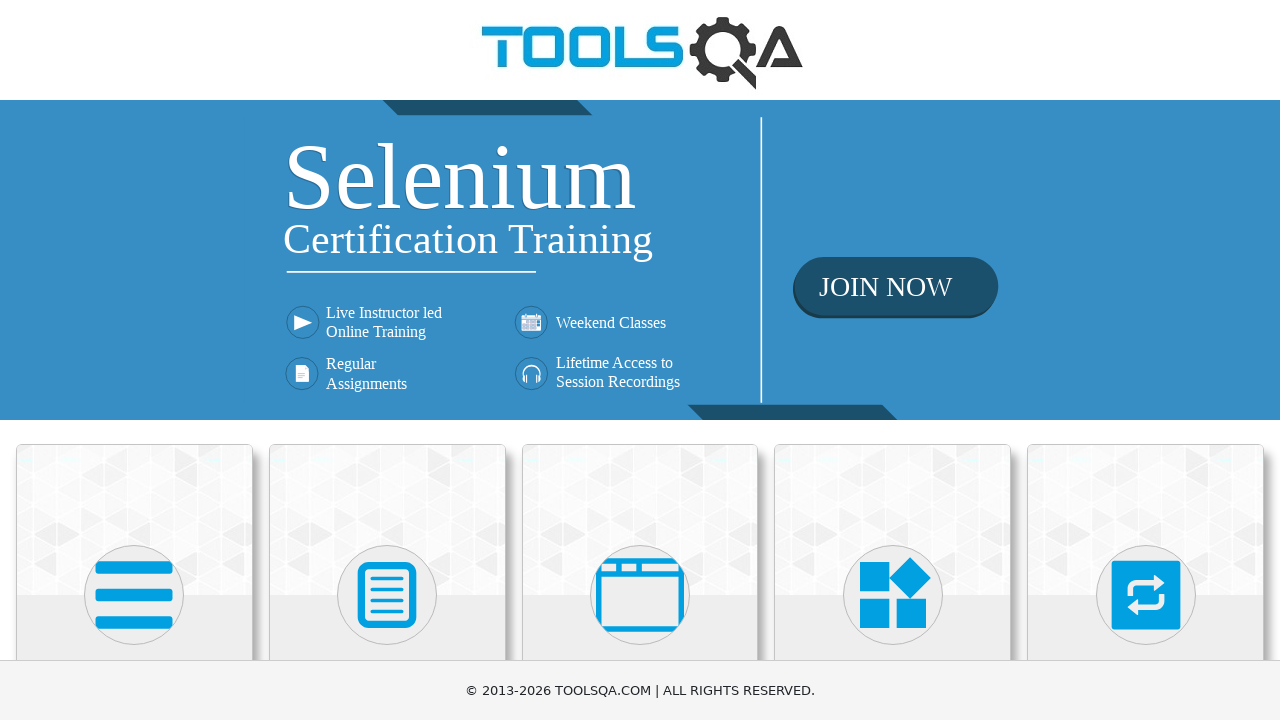

Clicked Elements menu at (134, 595) on xpath=(//div[@class='avatar mx-auto white'])[1]
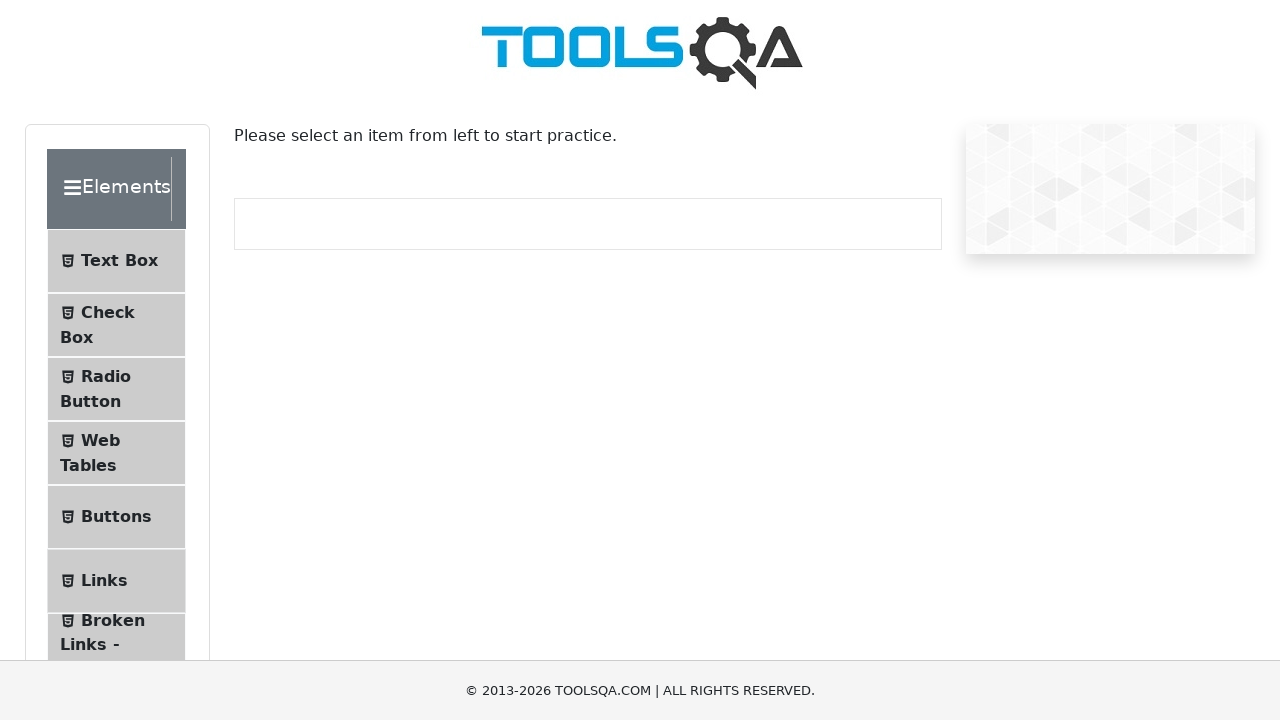

Clicked Buttons submenu at (116, 517) on #item-4
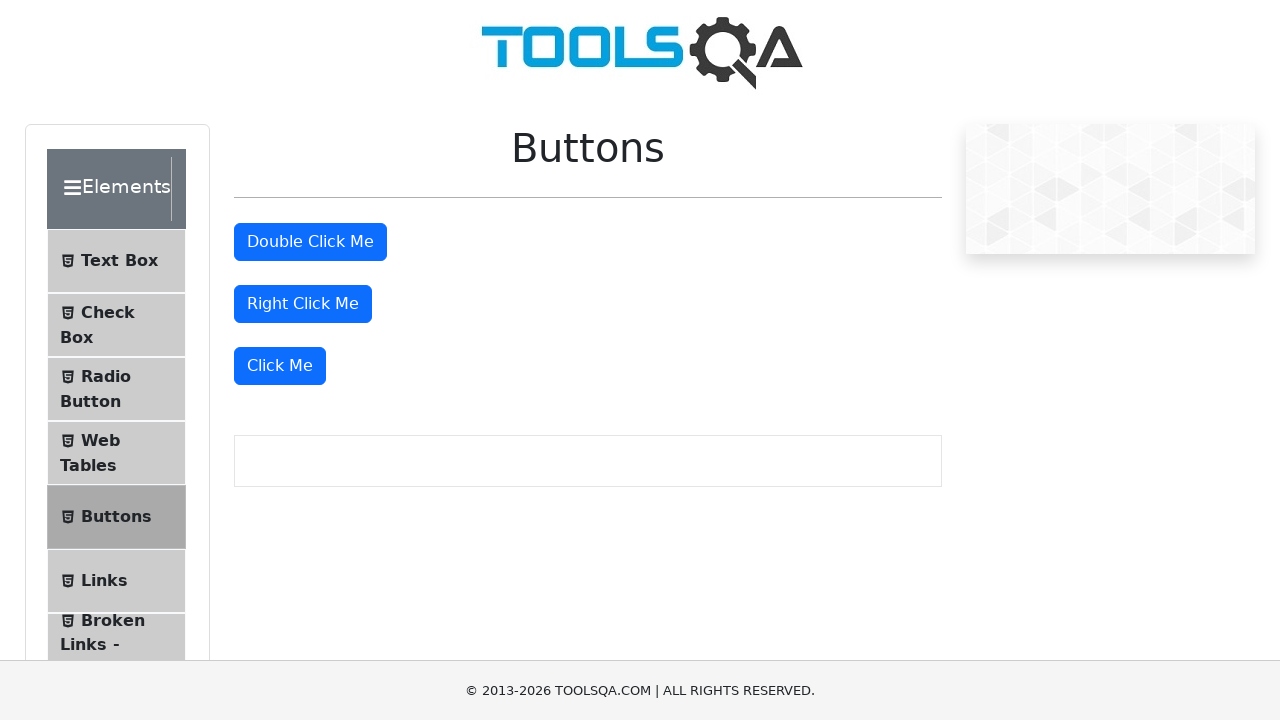

Double clicked the double click button at (310, 242) on #doubleClickBtn
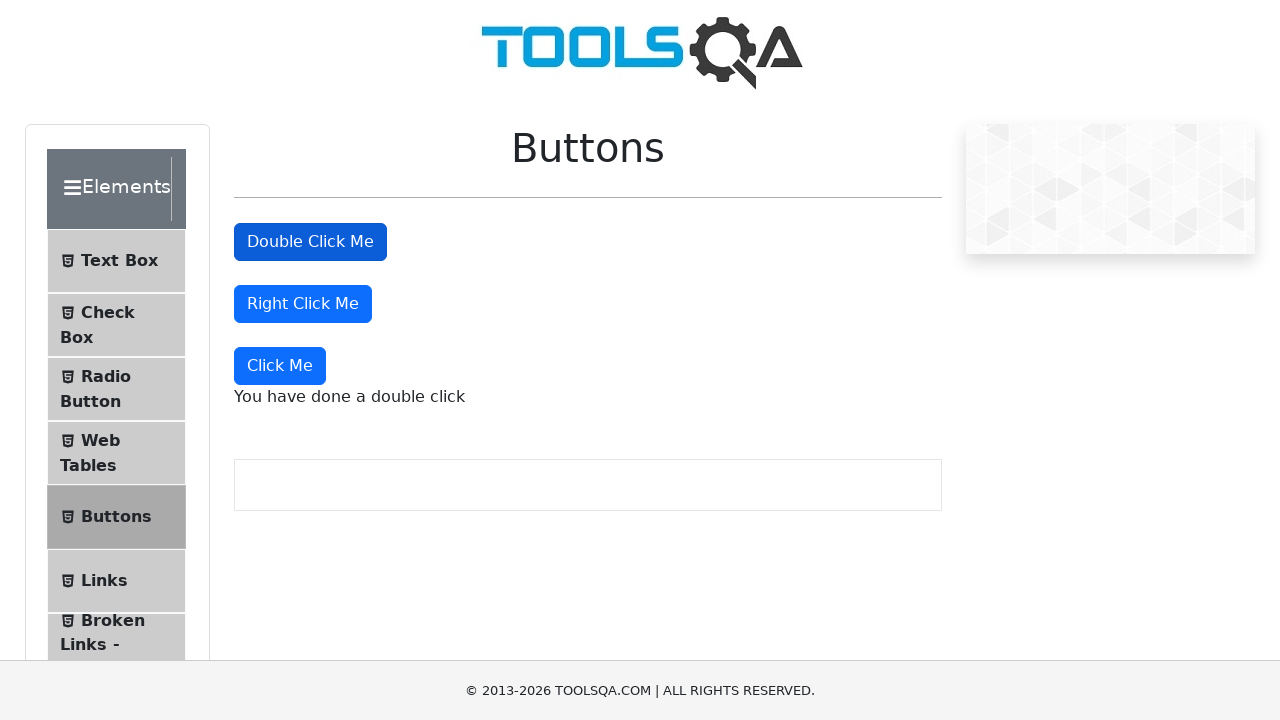

Right clicked the right click button at (303, 304) on #rightClickBtn
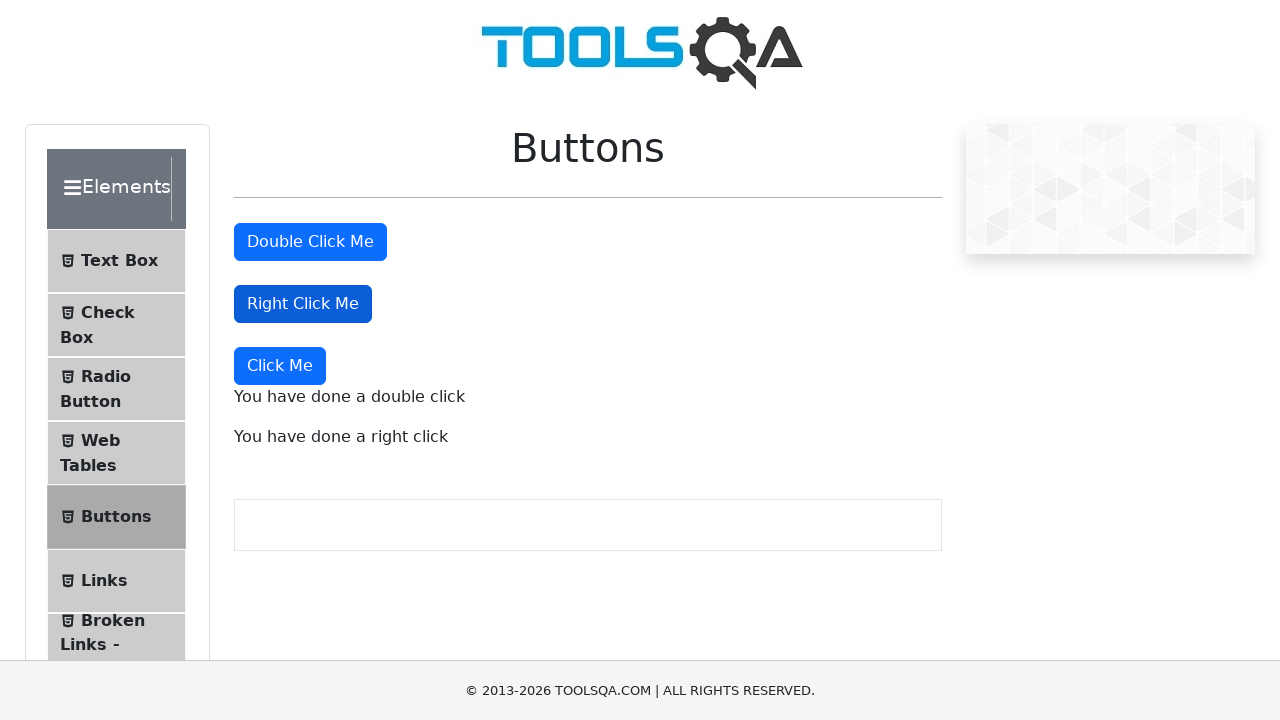

Single clicked the Click Me button at (280, 366) on xpath=(//button[normalize-space()='Click Me'])[1]
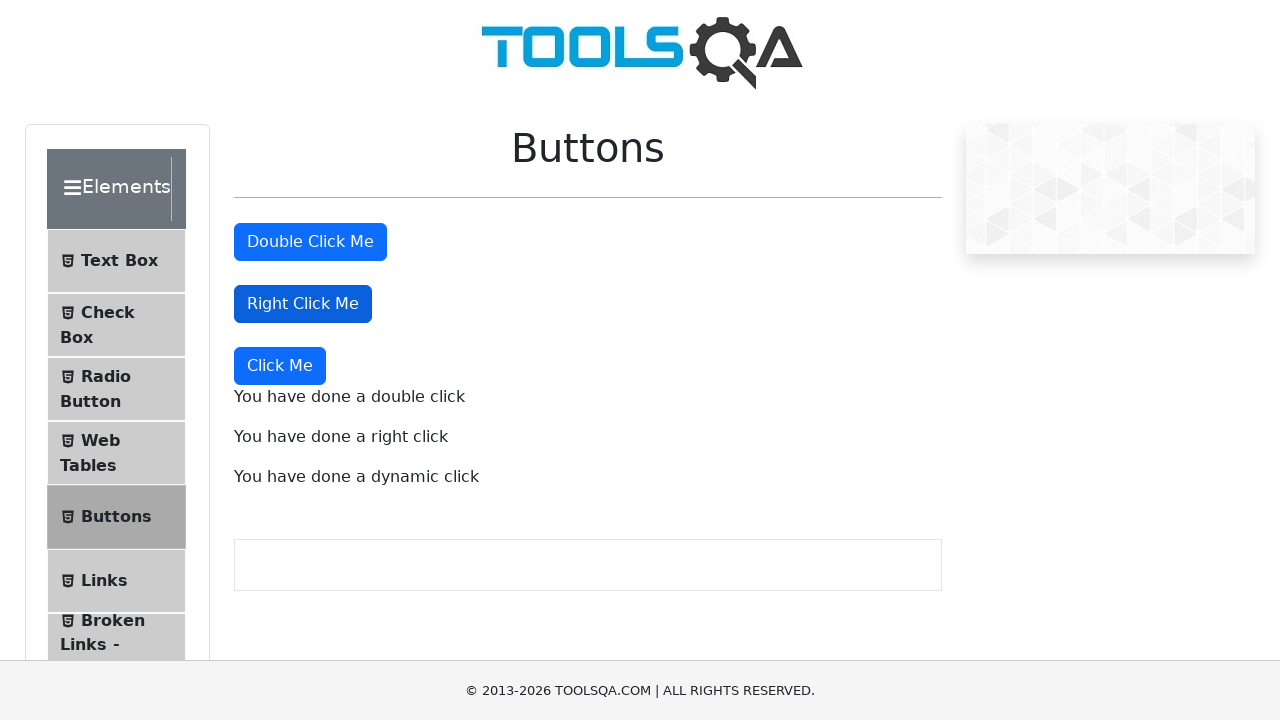

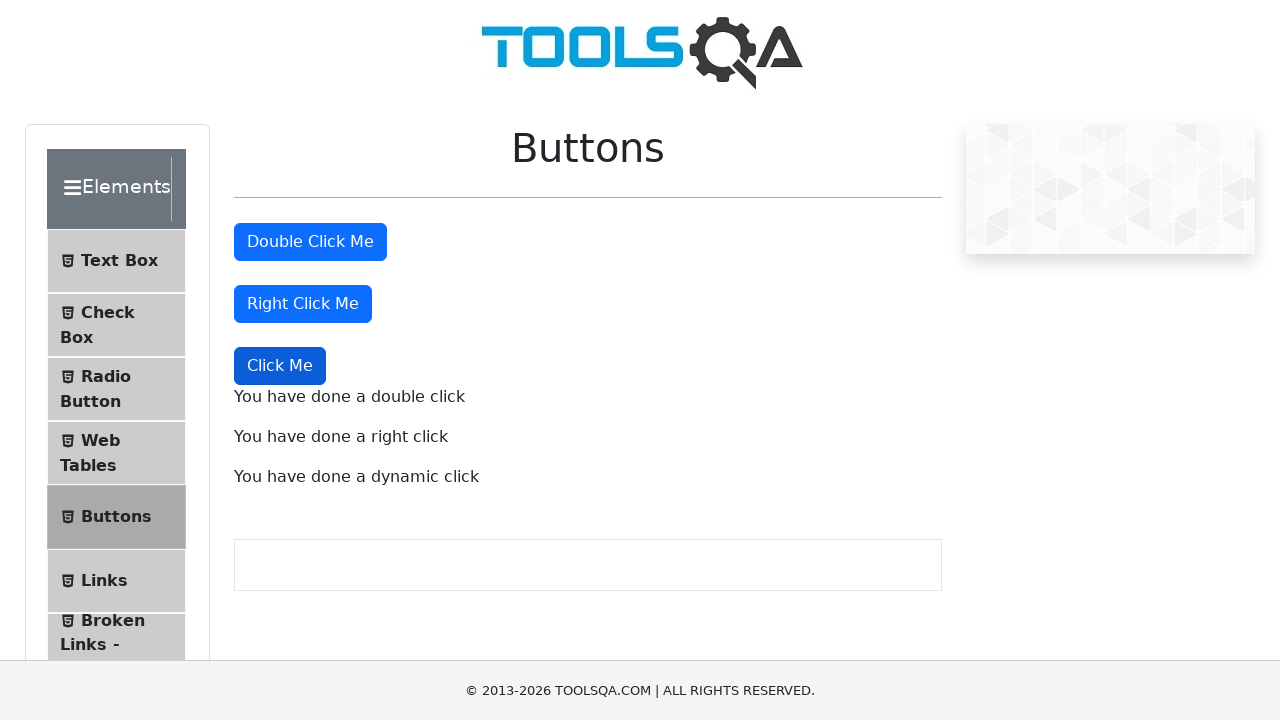